Tests page scrolling functionality by scrolling to the bottom of the page and then back to the top

Starting URL: https://selenium08.blogspot.com/2020/01/drag-drop.html

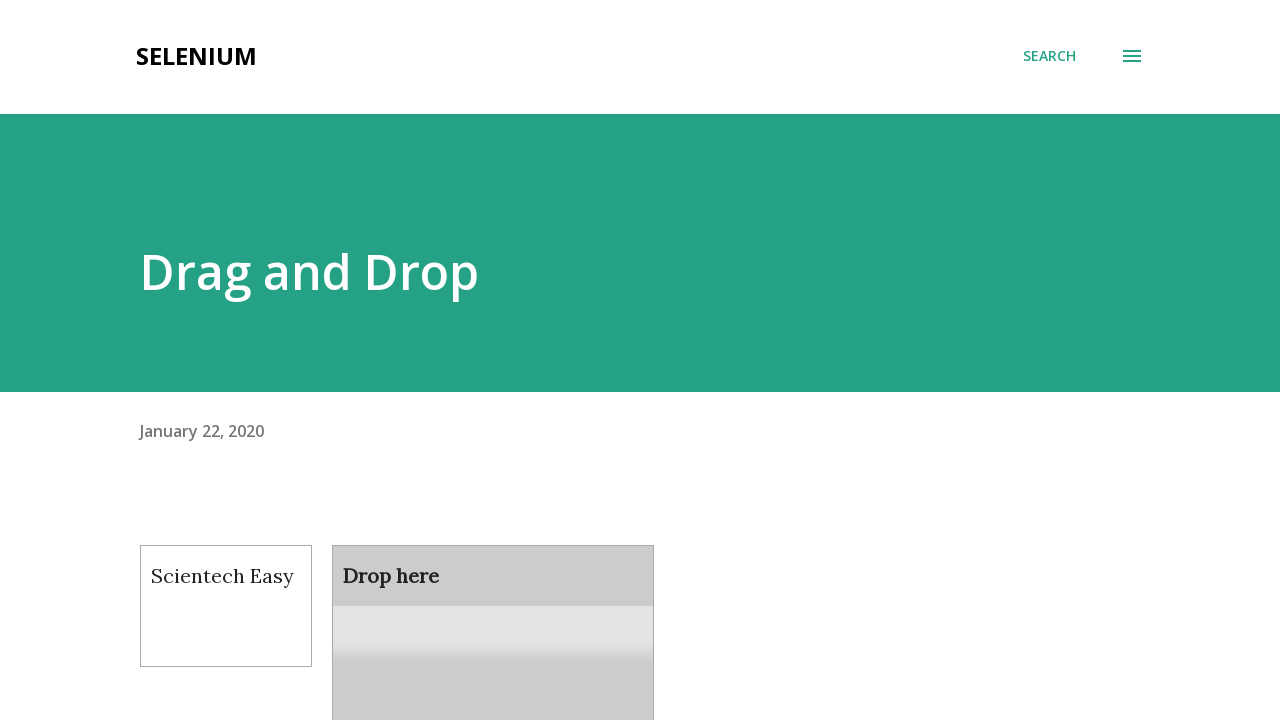

Navigated to drag-drop test page
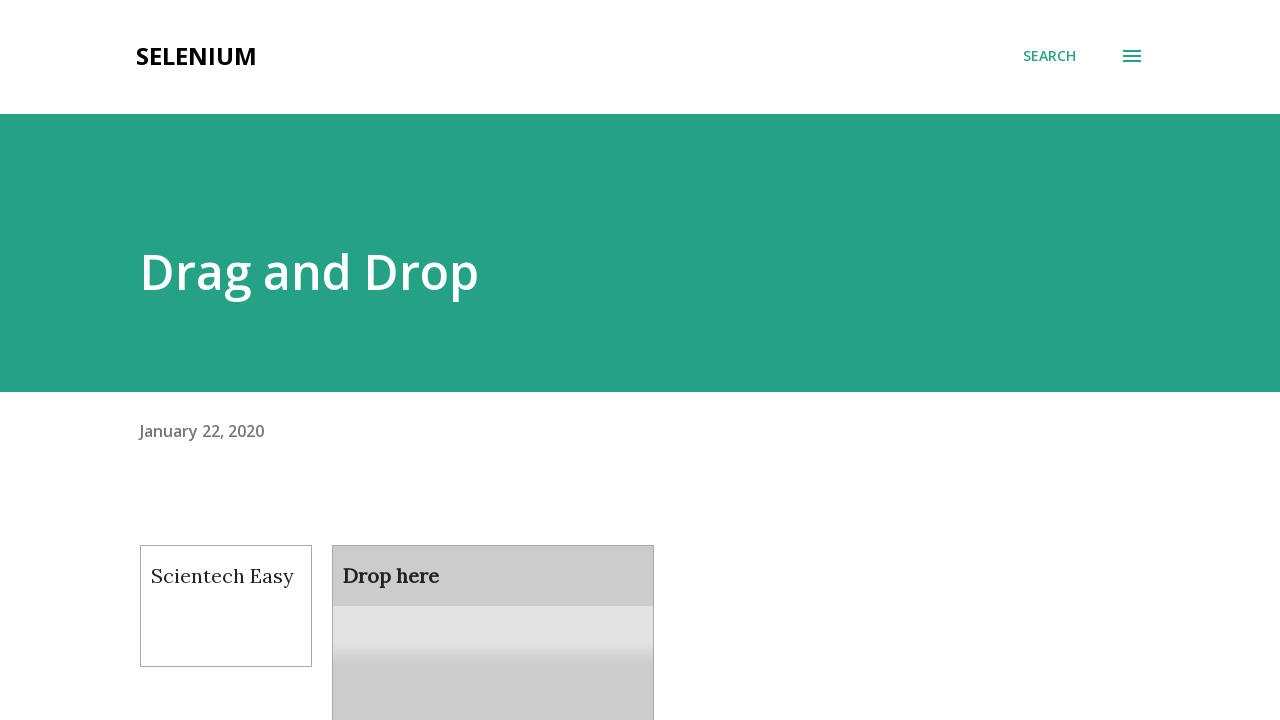

Scrolled to bottom of the page
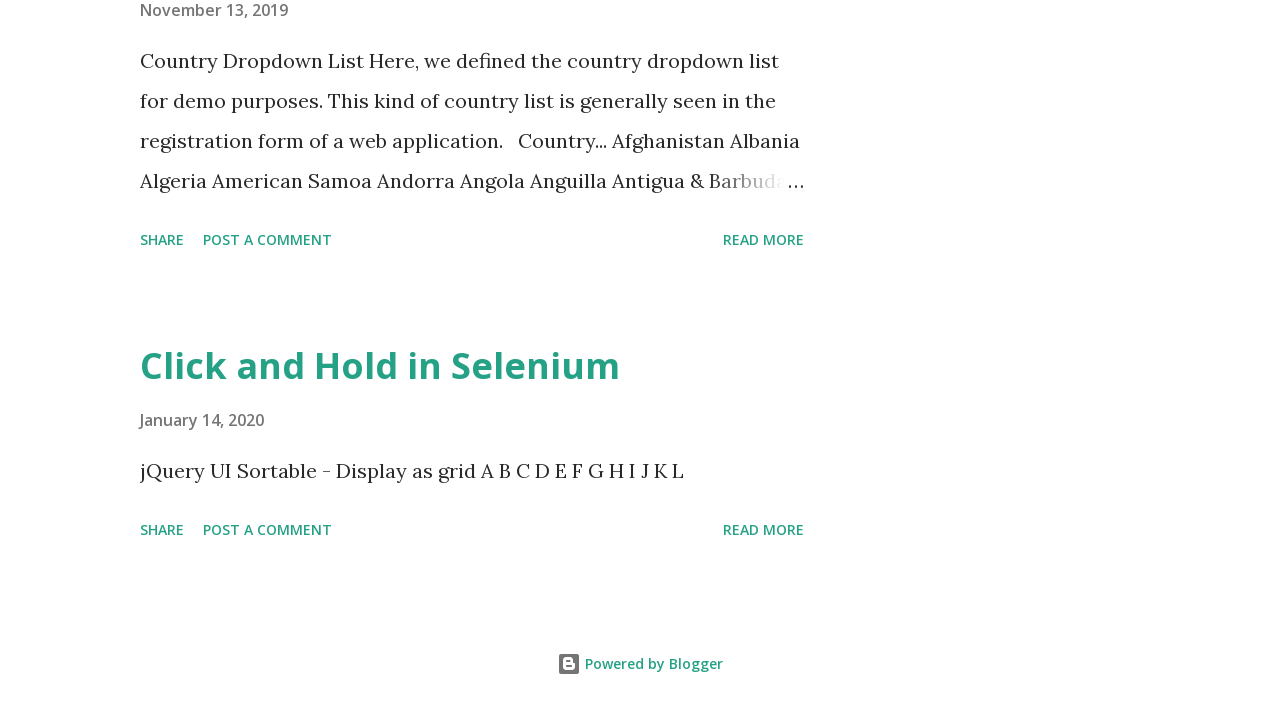

Waited 3 seconds for scroll to complete
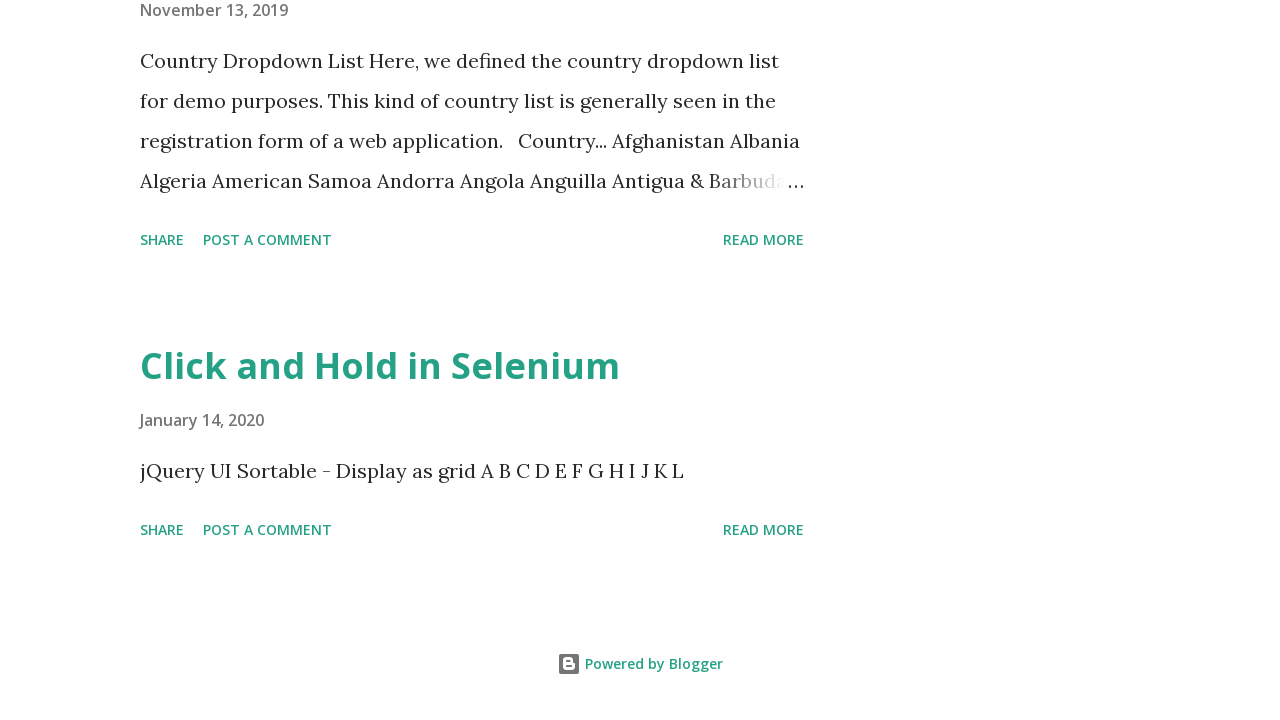

Scrolled back to top of the page
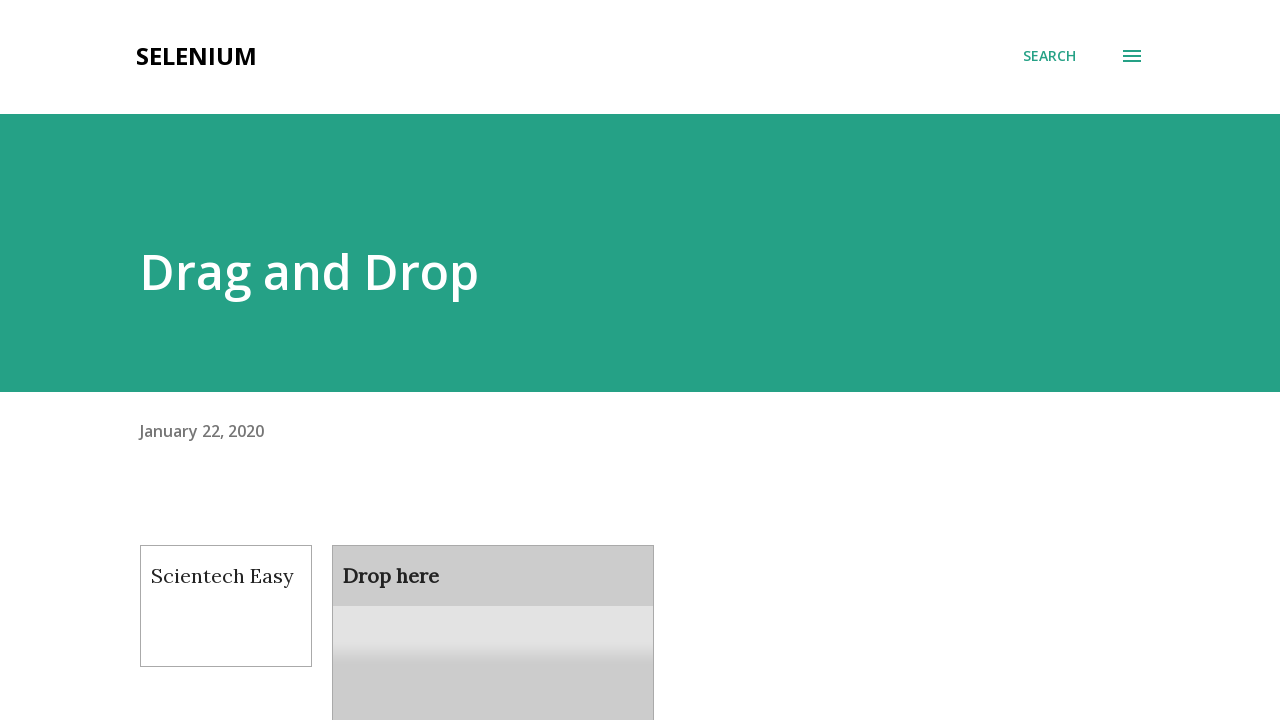

Waited 3 seconds for scroll to complete
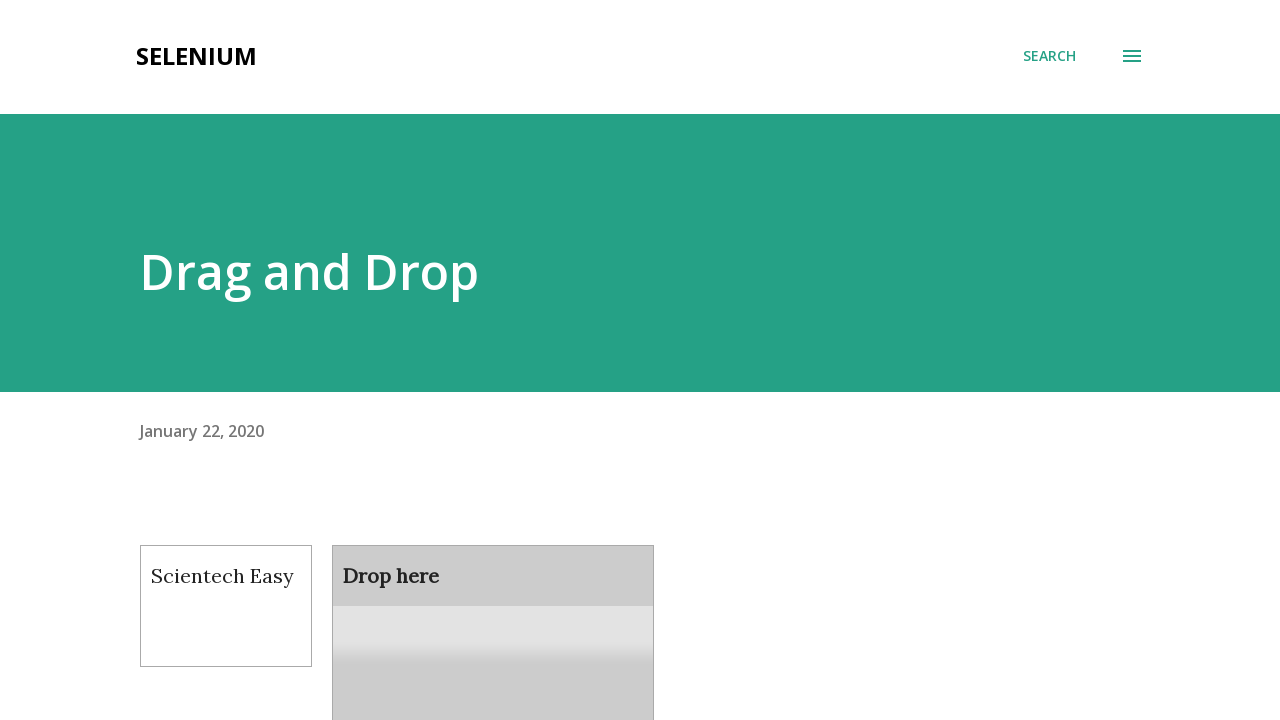

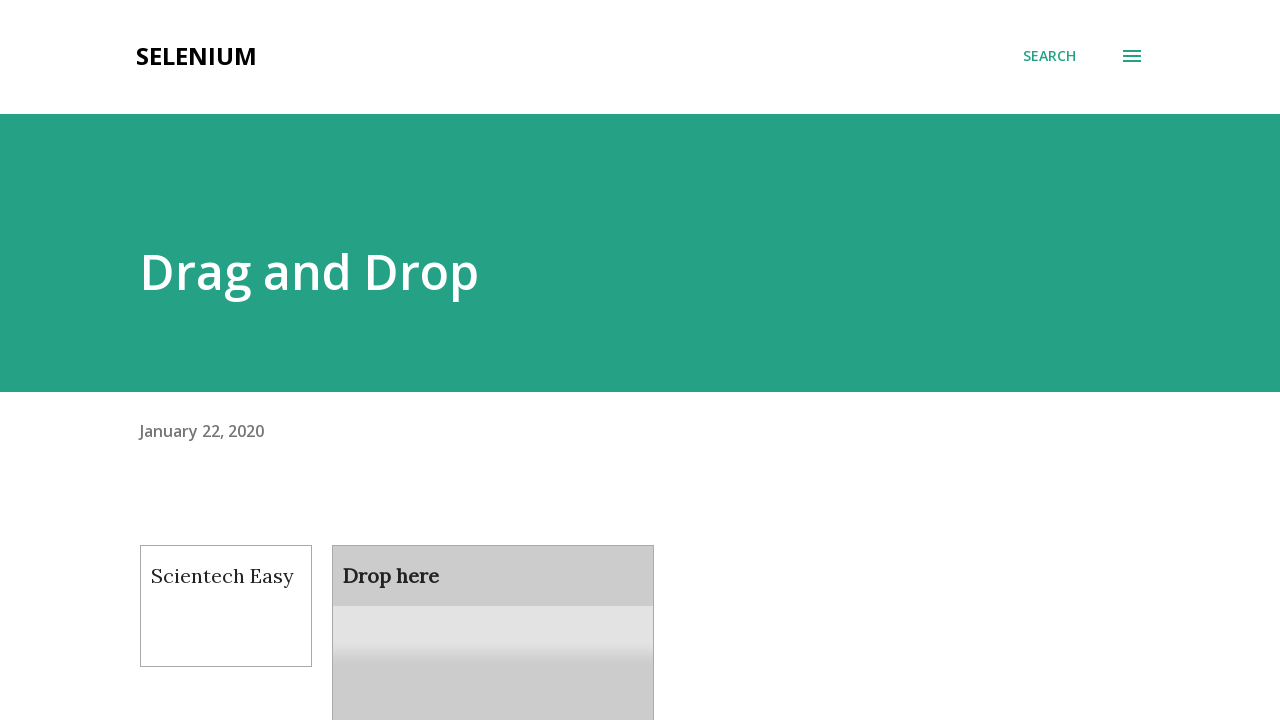